Tests a demo banking application by logging in as a customer, making a deposit of 900, withdrawing 200, and verifying the final balance

Starting URL: https://www.globalsqa.com/angularJs-protractor/BankingProject/#/login

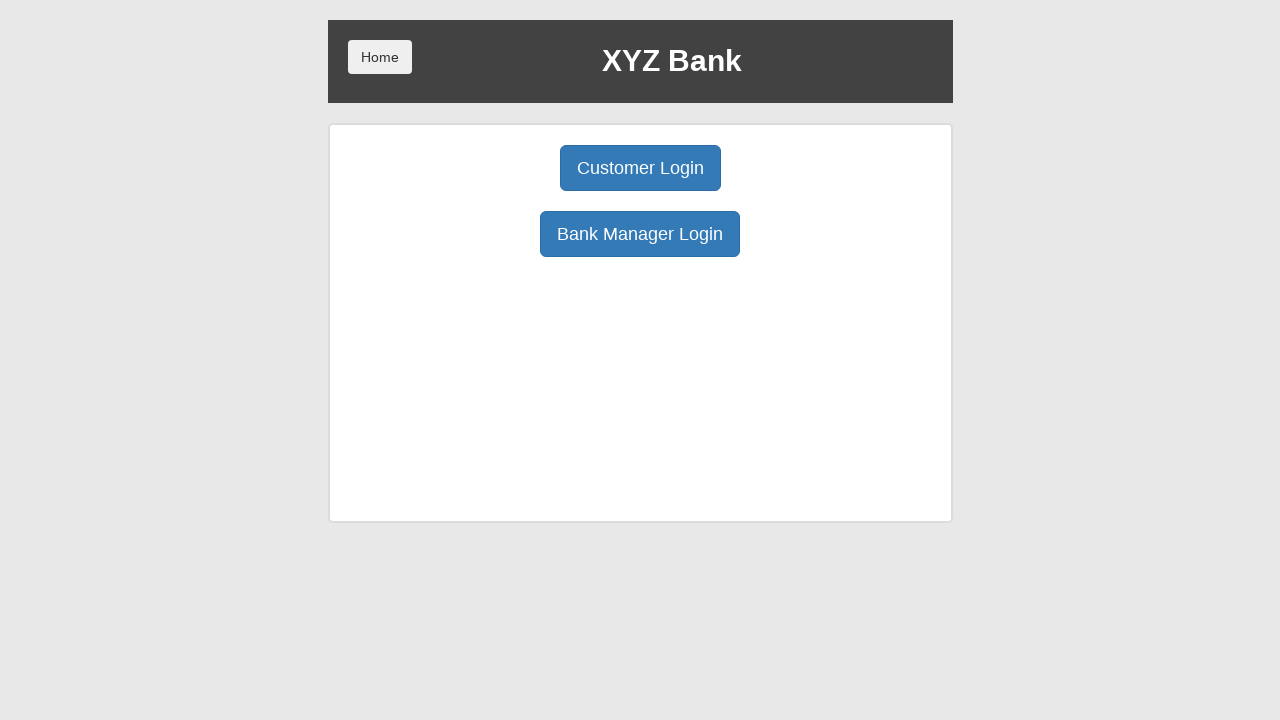

Clicked Customer Login button at (640, 168) on xpath=/html/body/div/div/div[2]/div/div[1]/div[1]/button
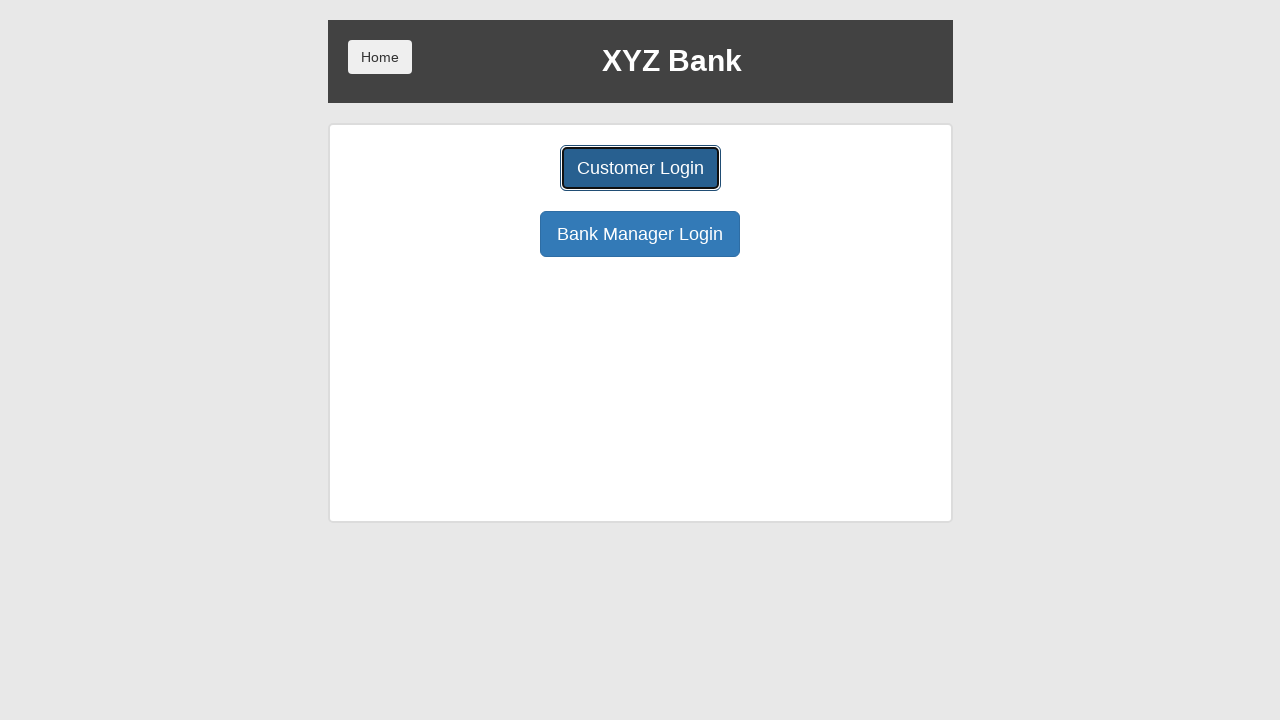

Selected Harry Potter from customer dropdown on xpath=//*[@id='userSelect']
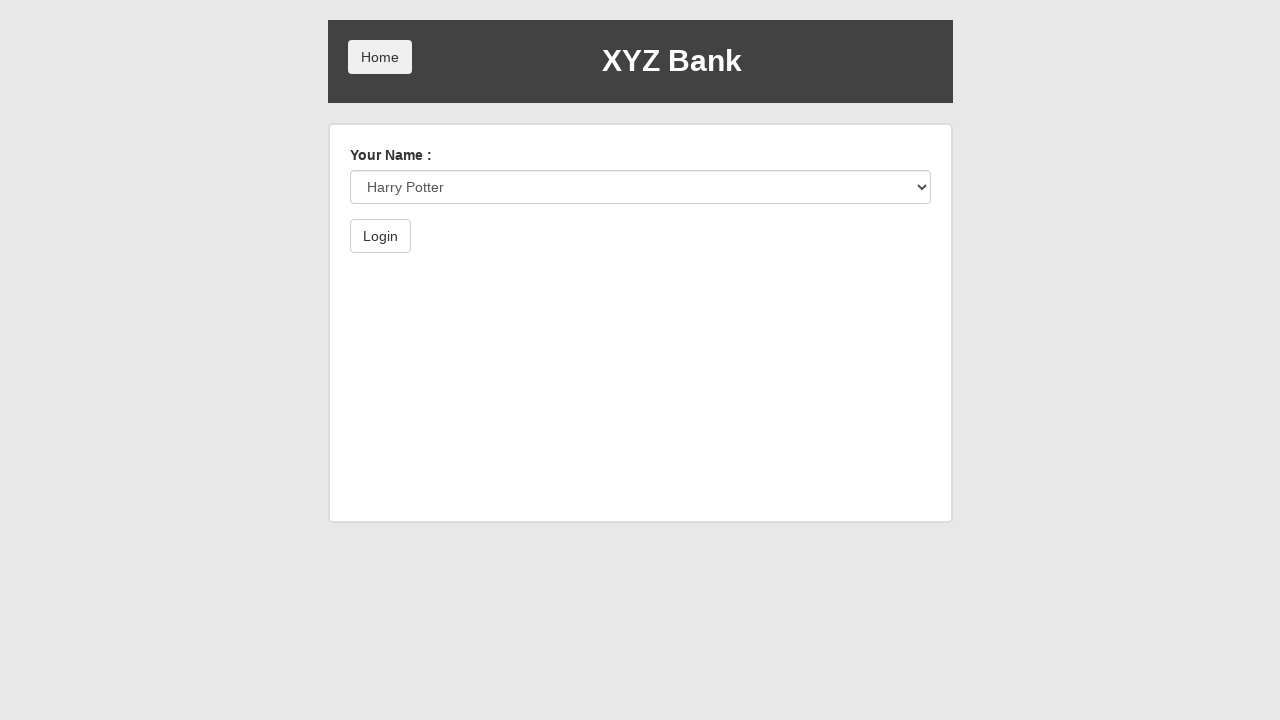

Clicked Login button to authenticate as Harry Potter at (380, 236) on xpath=/html/body/div/div/div[2]/div/form/button
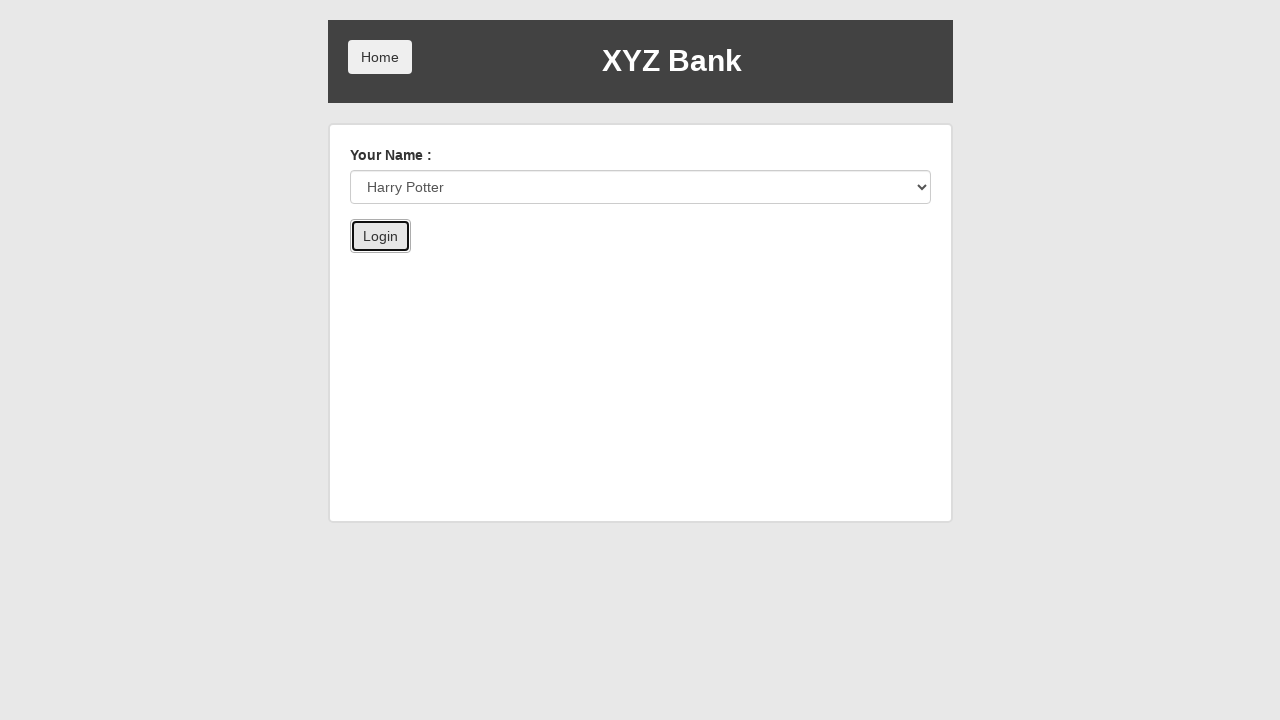

Clicked Deposit button at (652, 264) on xpath=/html/body/div/div/div[2]/div/div[3]/button[2]
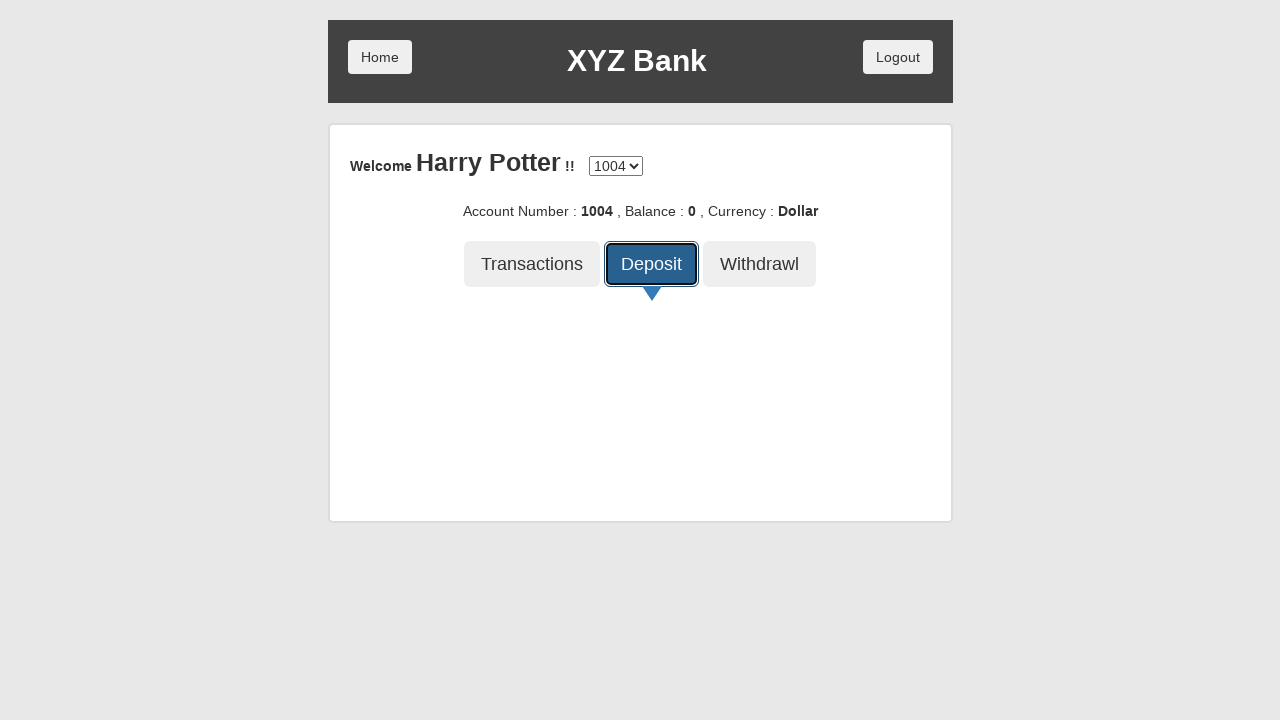

Entered deposit amount of 900 on xpath=/html/body/div/div/div[2]/div/div[4]/div/form/div/input
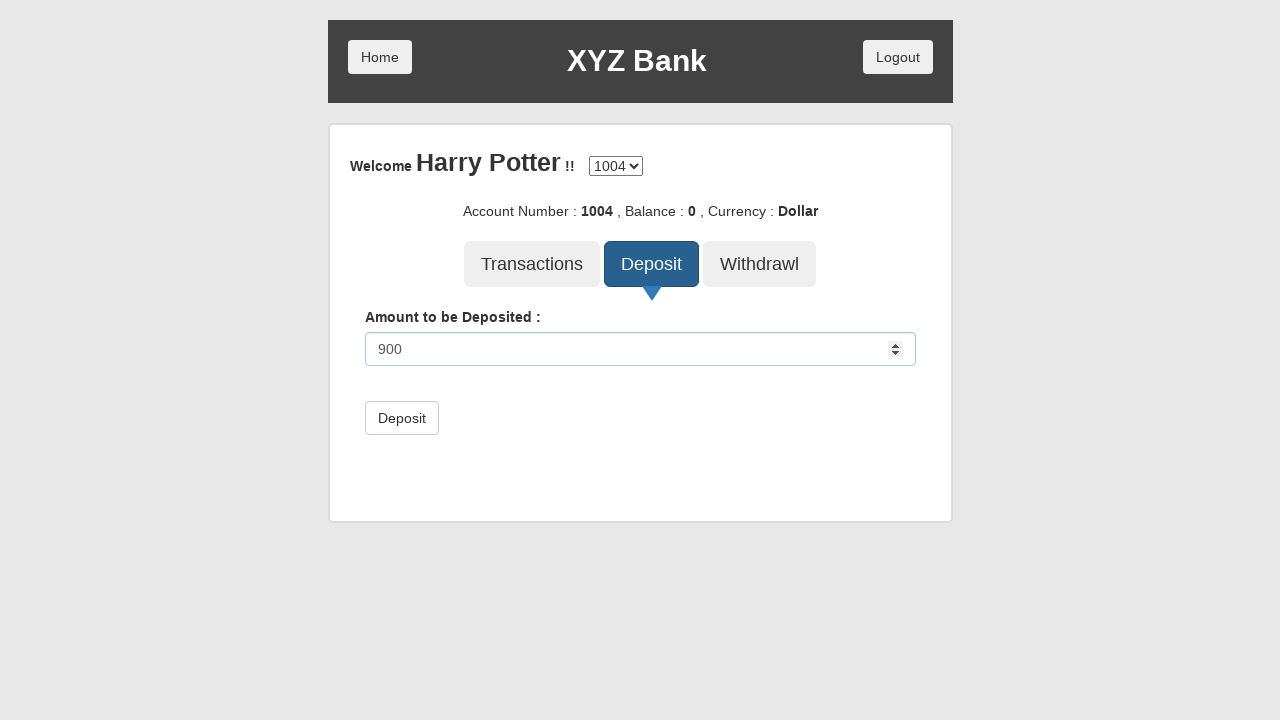

Submitted deposit of 900 at (402, 418) on xpath=/html/body/div/div/div[2]/div/div[4]/div/form/button
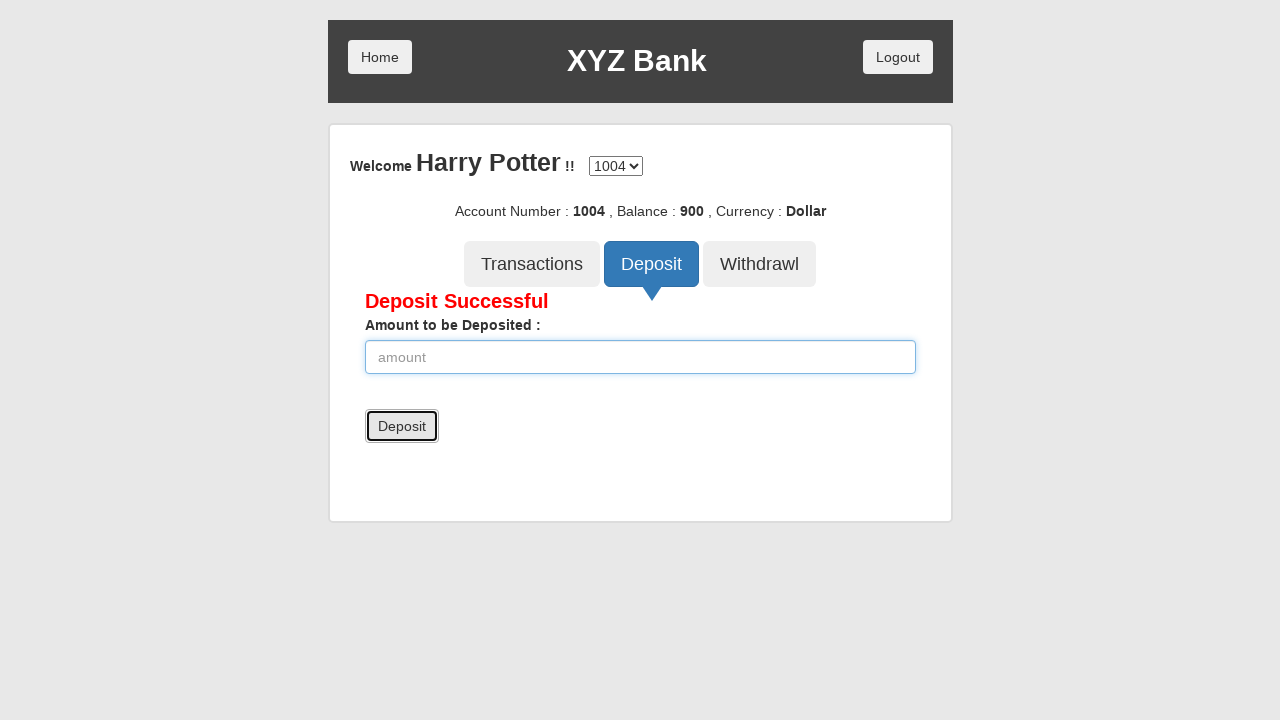

Clicked Withdrawal button at (760, 264) on xpath=/html/body/div/div/div[2]/div/div[3]/button[3]
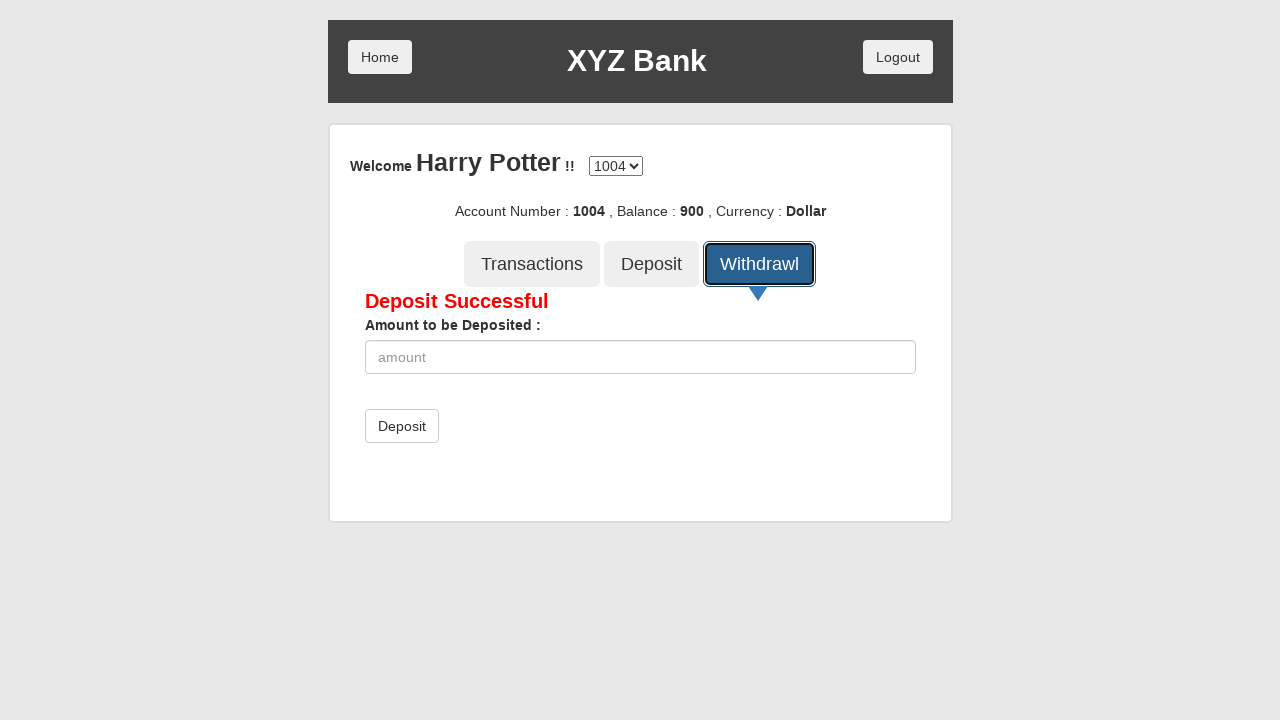

Waited 2 seconds for withdrawal form to load
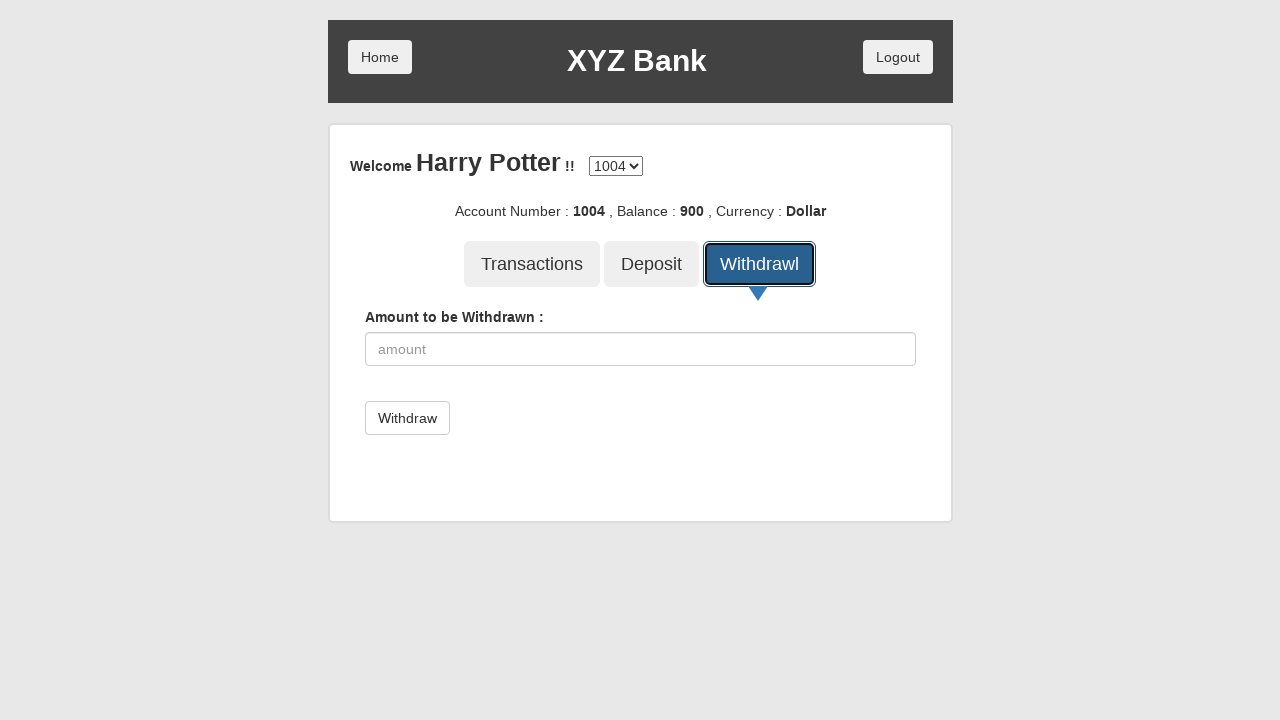

Entered withdrawal amount of 200 on xpath=/html/body/div/div/div[2]/div/div[4]/div/form/div/input
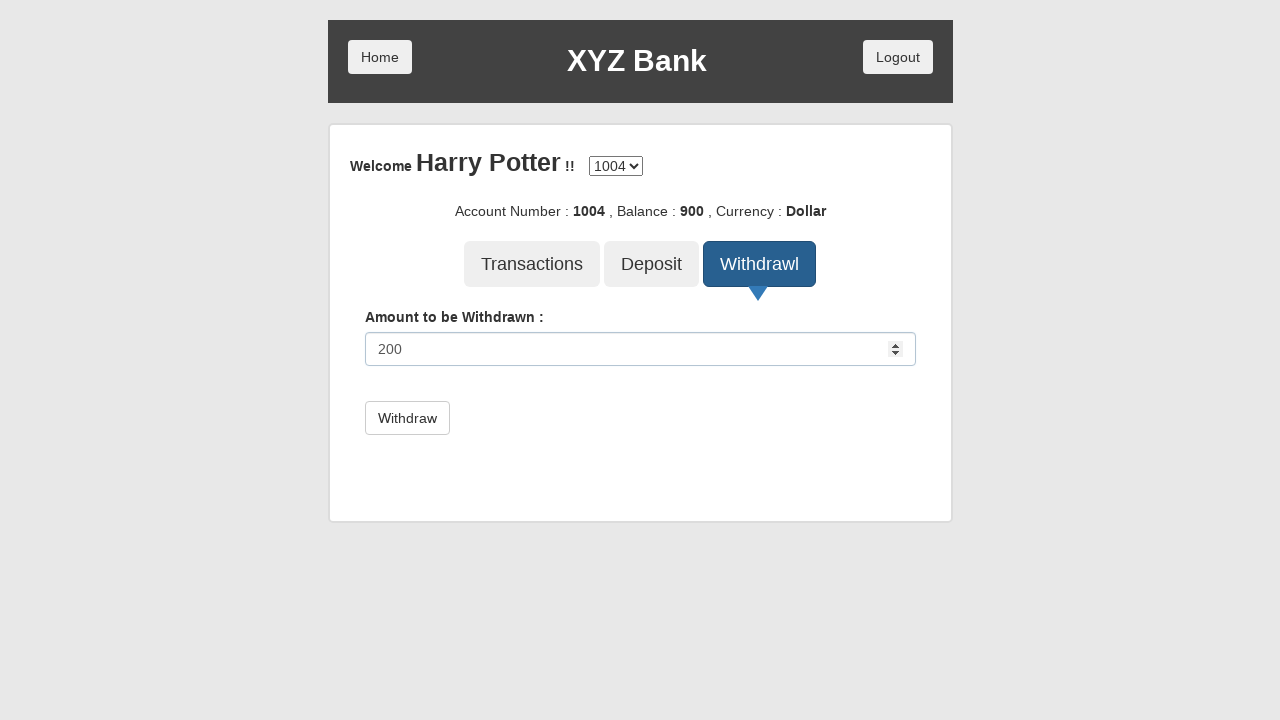

Submitted withdrawal of 200 at (407, 418) on xpath=/html/body/div/div/div[2]/div/div[4]/div/form/button
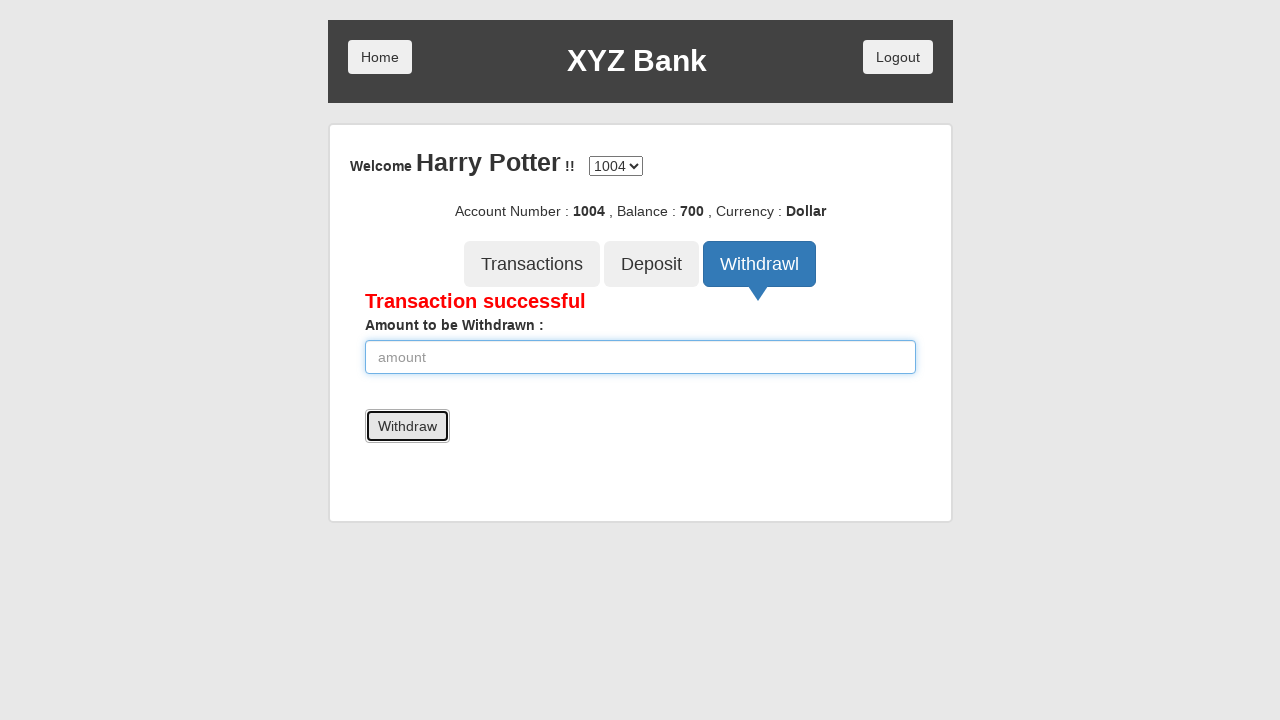

Waited 2 seconds for balance to update
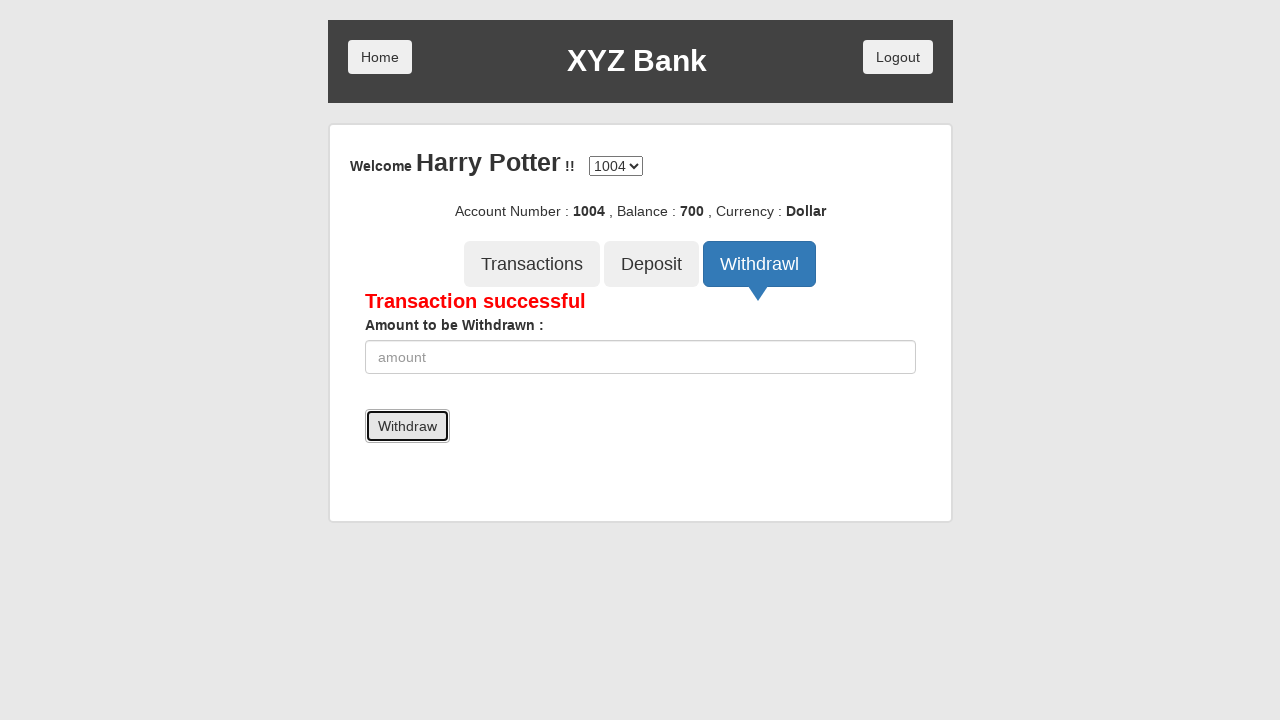

Located balance element
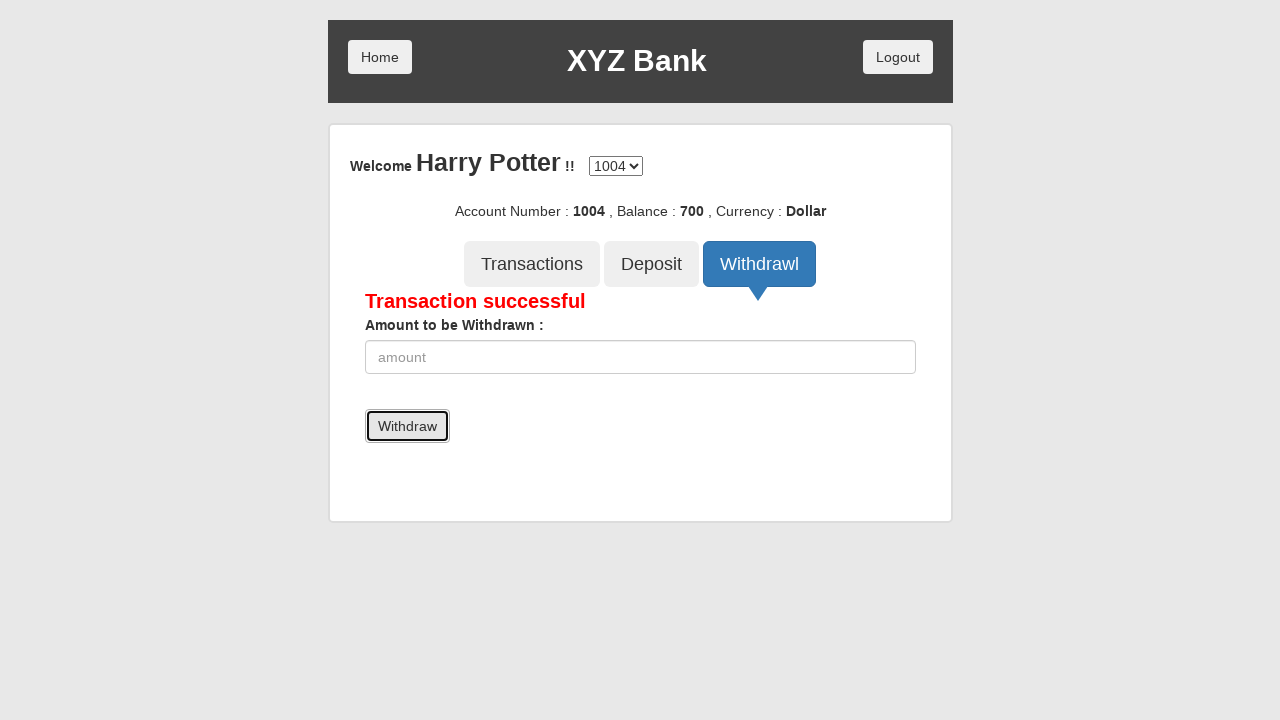

Retrieved balance text: 700
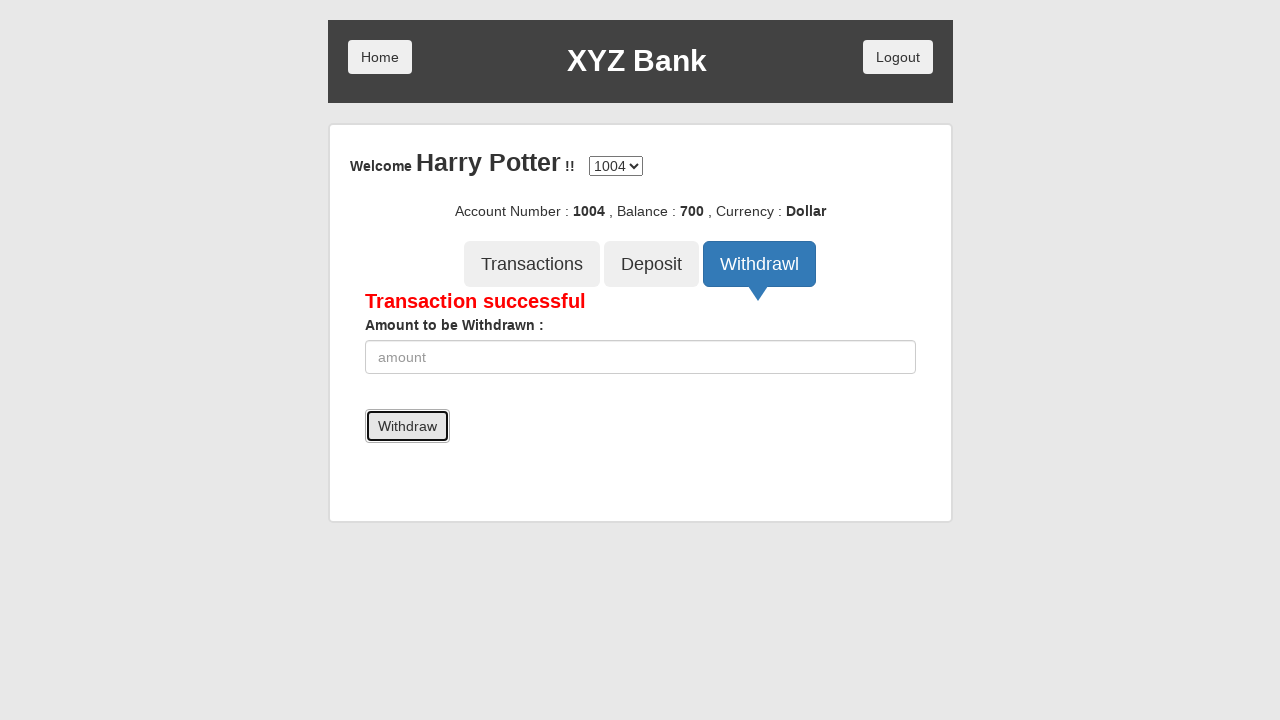

Printed current balance: 700
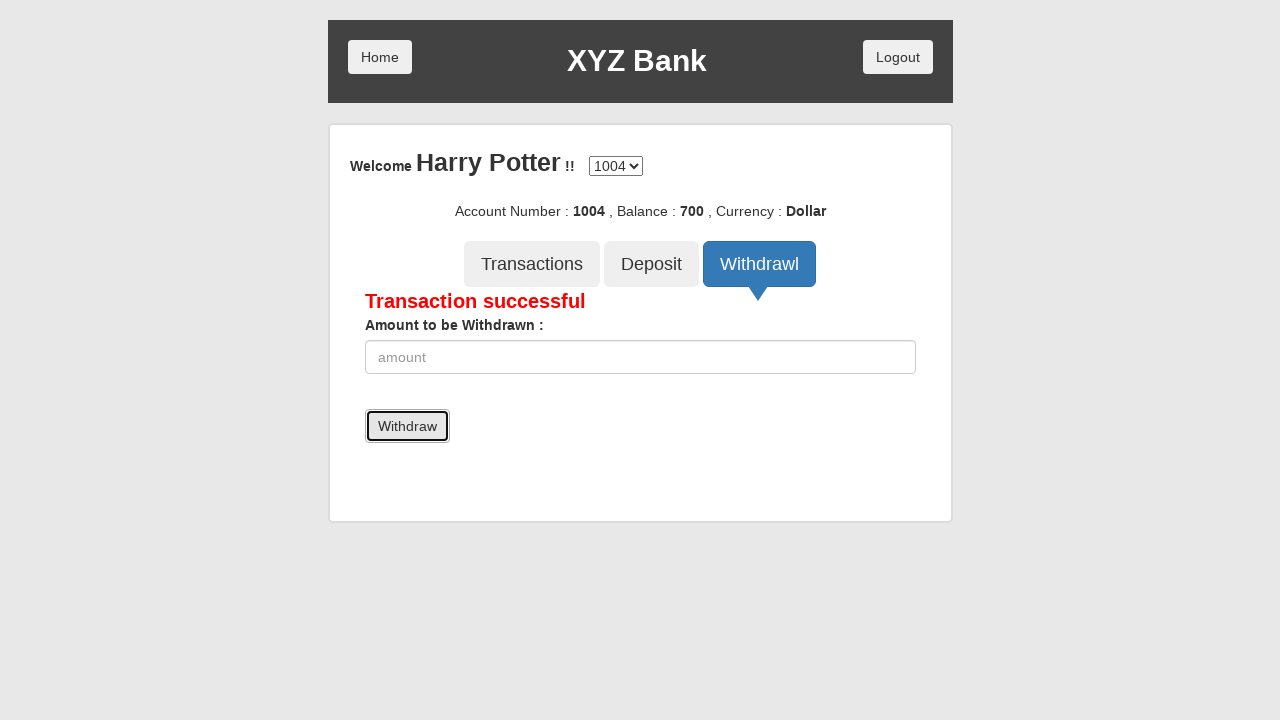

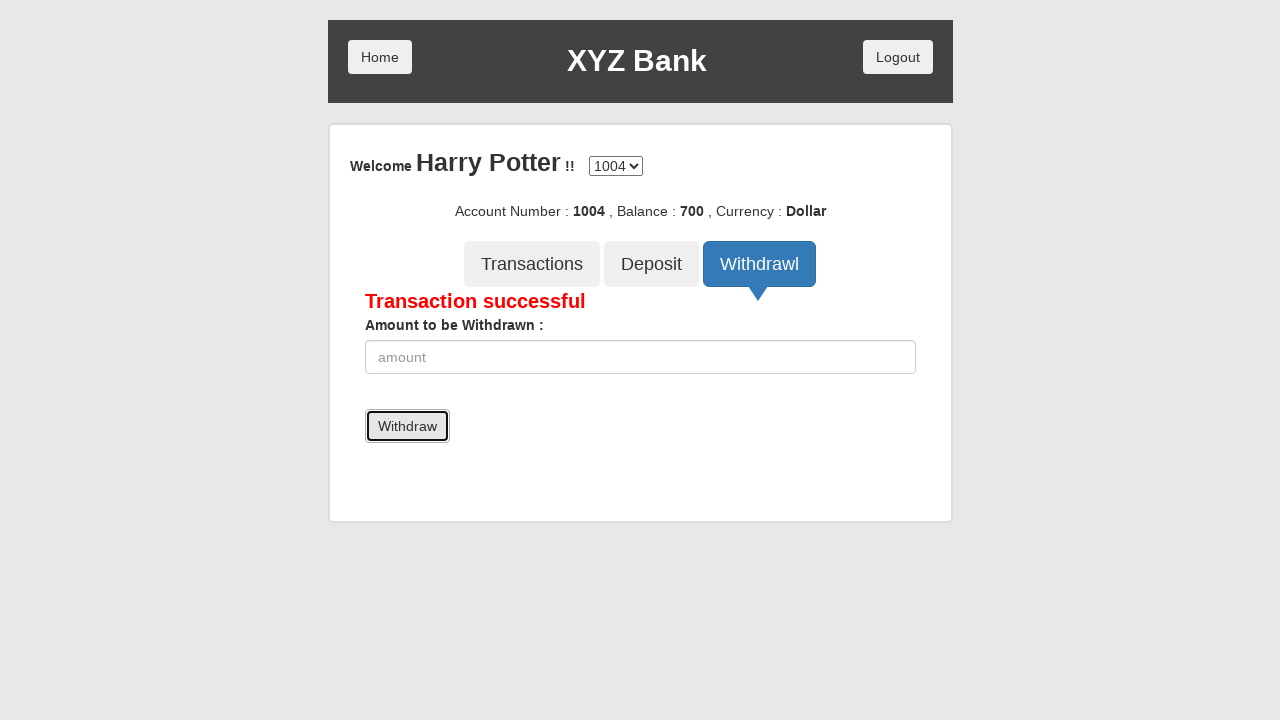